Tests JavaScript prompt box handling by clicking a button to trigger a prompt, entering text, accepting it, and verifying the result message.

Starting URL: https://demoqa.com/alerts

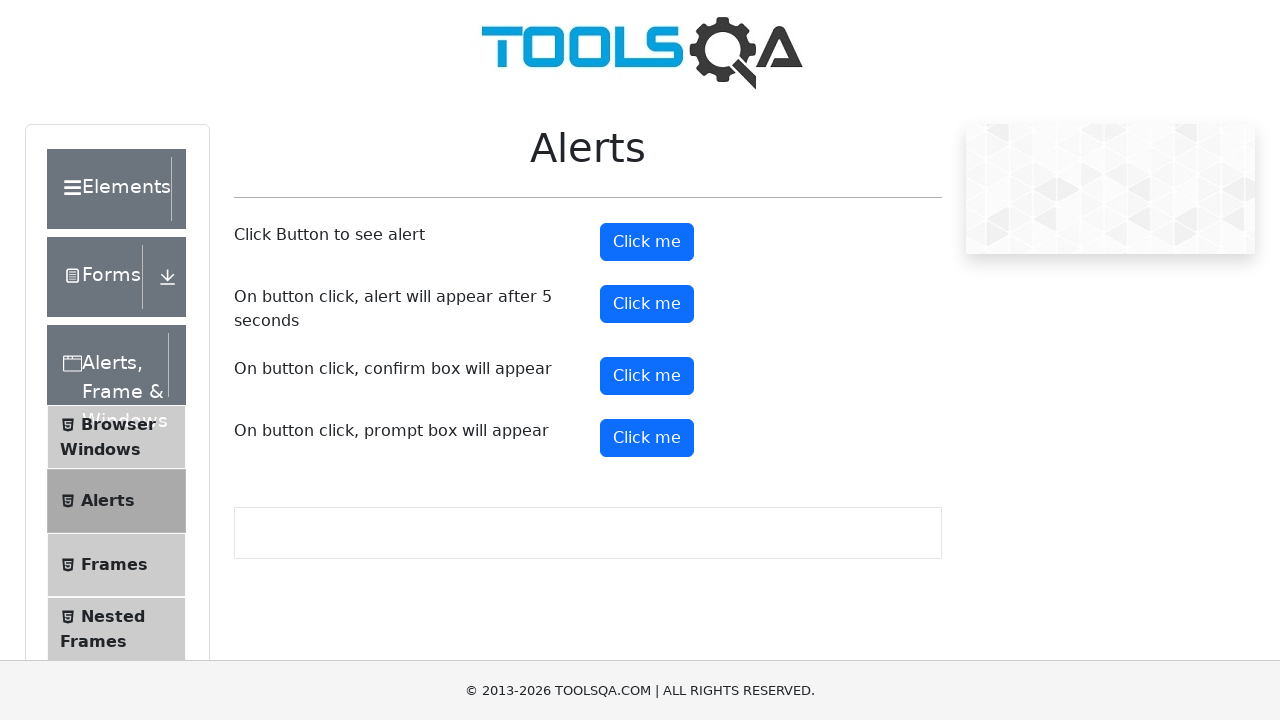

Set up dialog handler to accept prompt with text 'Dimitar'
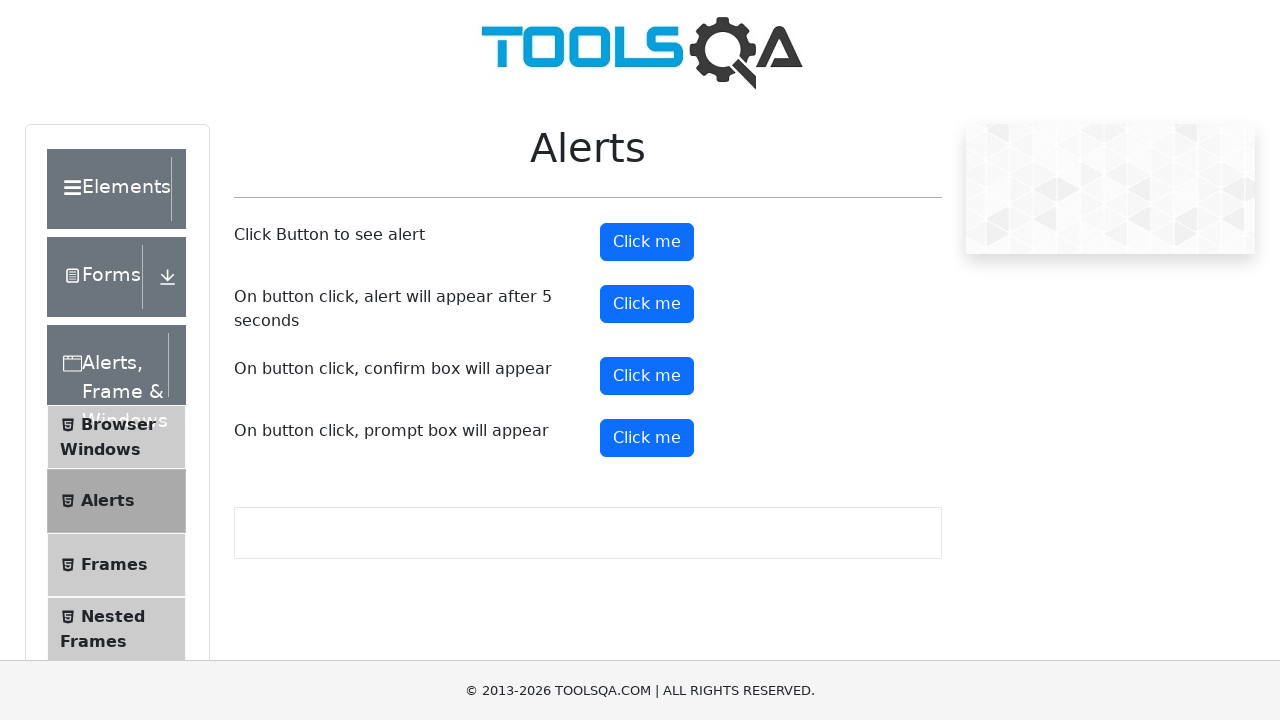

Clicked prompt button to trigger JavaScript prompt box at (647, 438) on #promtButton
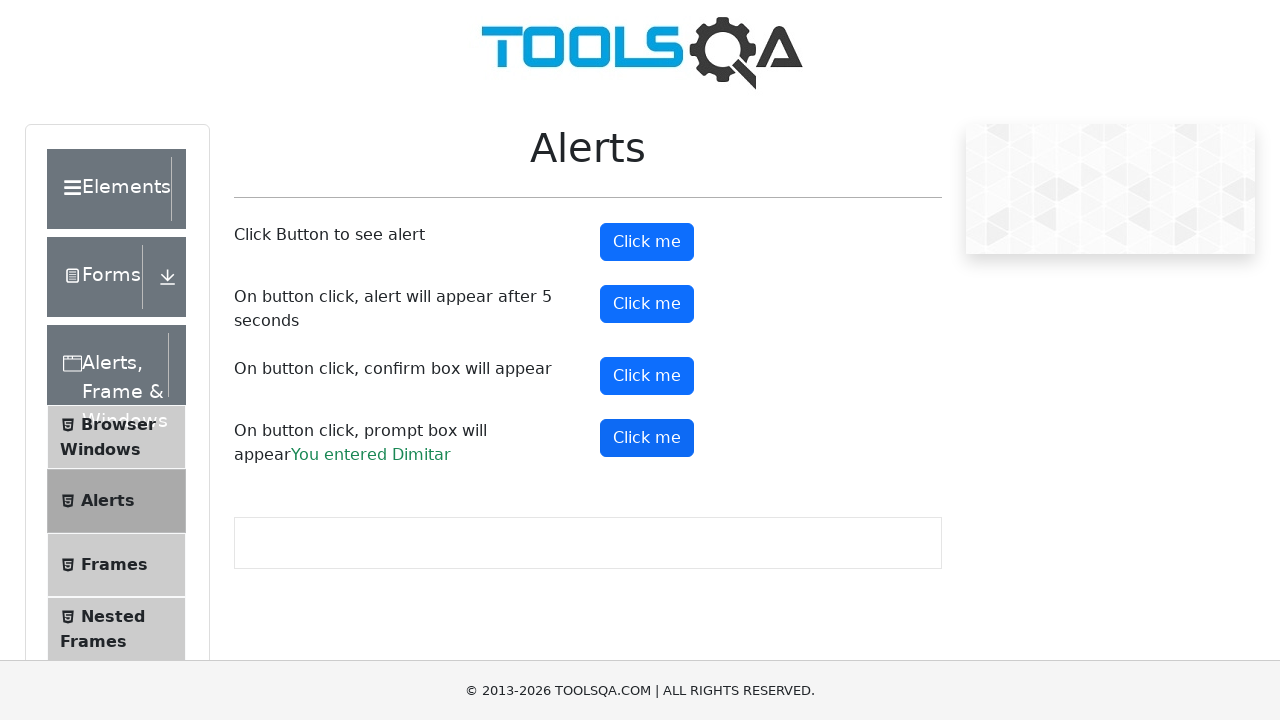

Prompt result message appeared on page
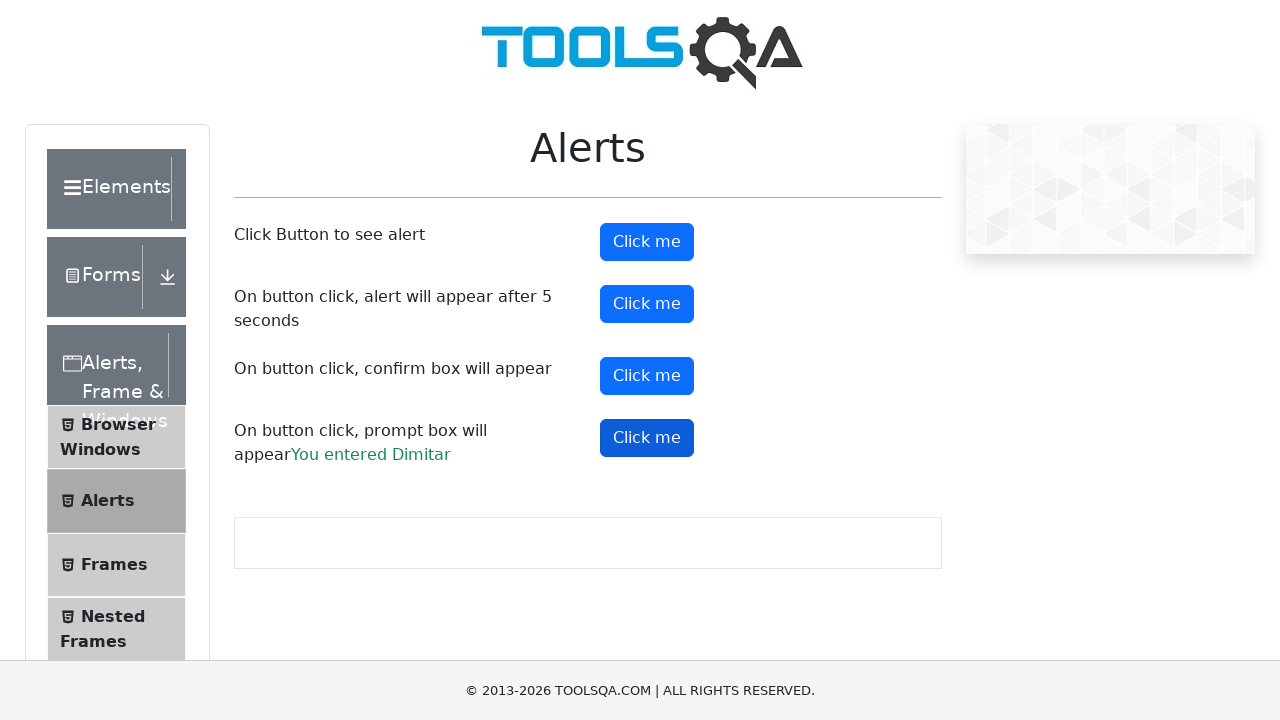

Retrieved result message text
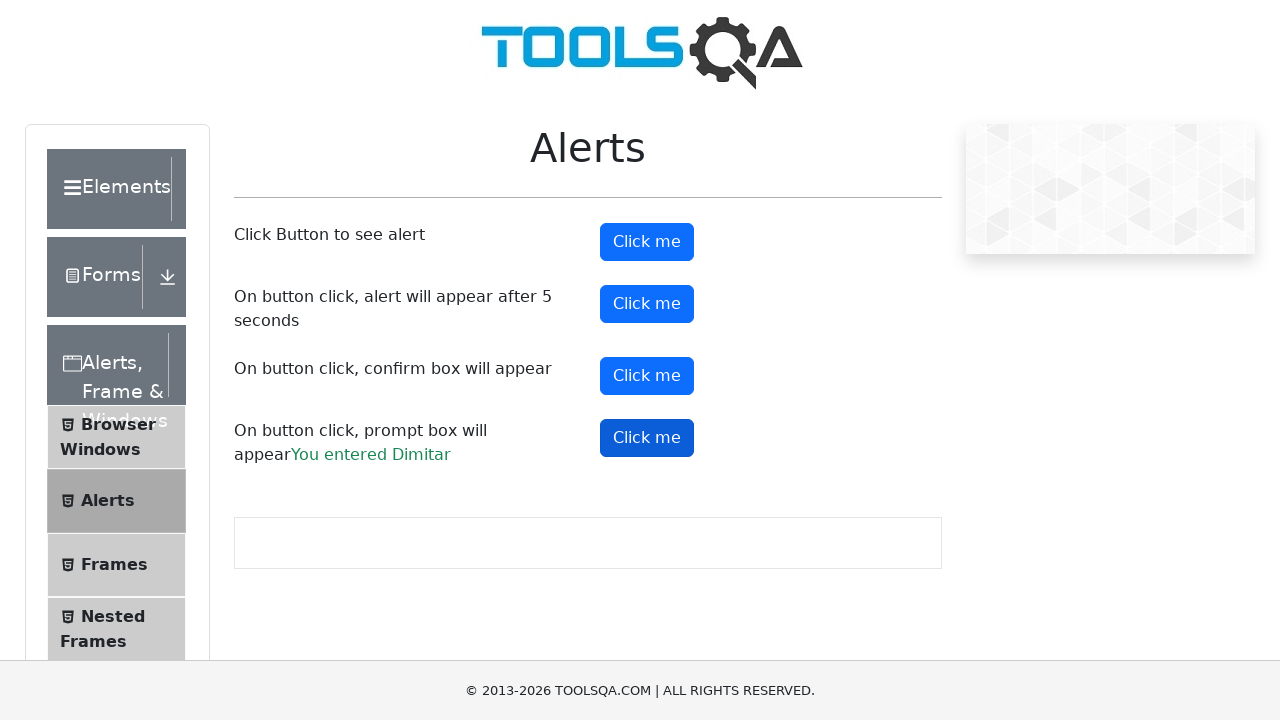

Verified result message shows 'You entered Dimitar'
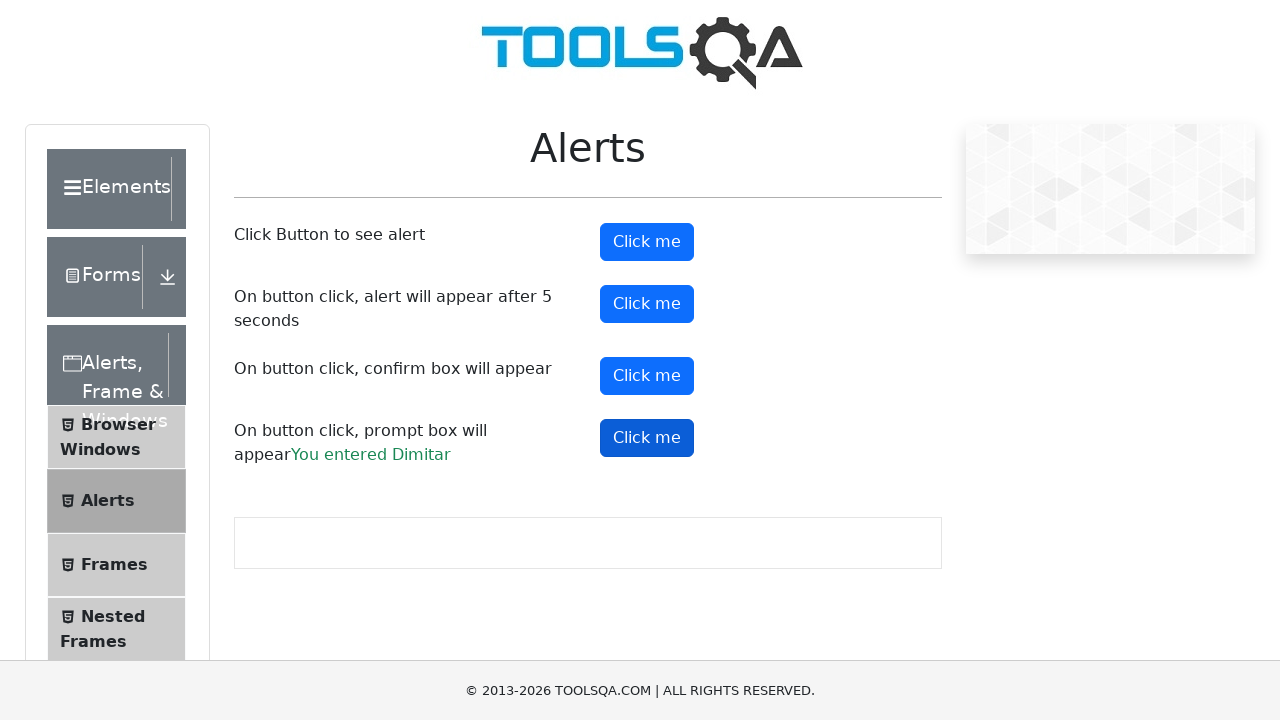

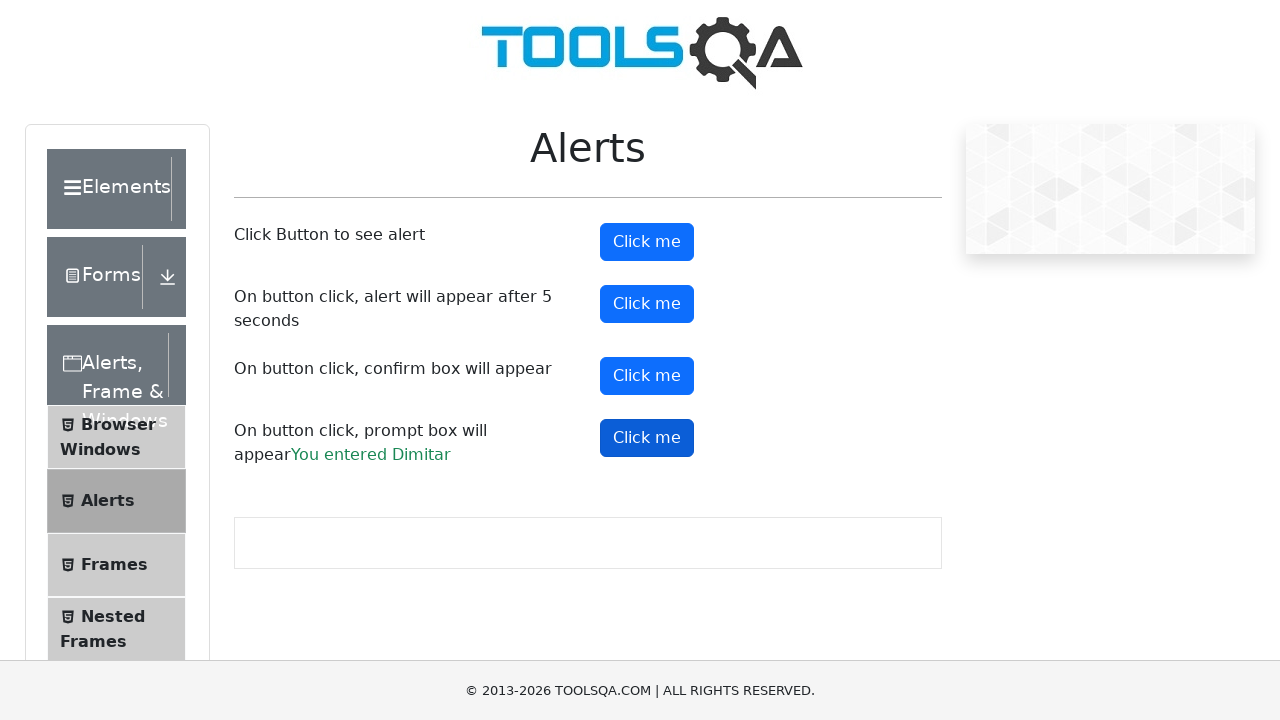